Navigates to a Hungarian vegetable/gardening website and verifies that links are present on the page

Starting URL: https://vidazoldseges.hu/

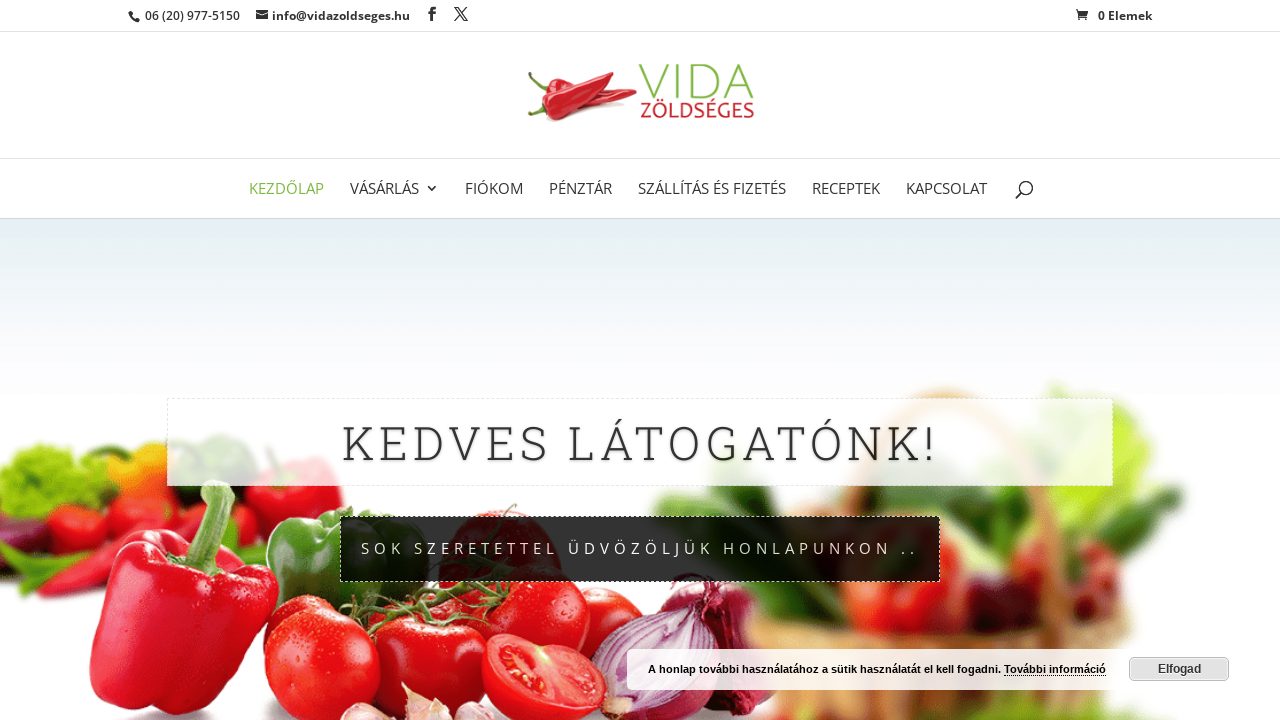

Waited for page to load with domcontentloaded state
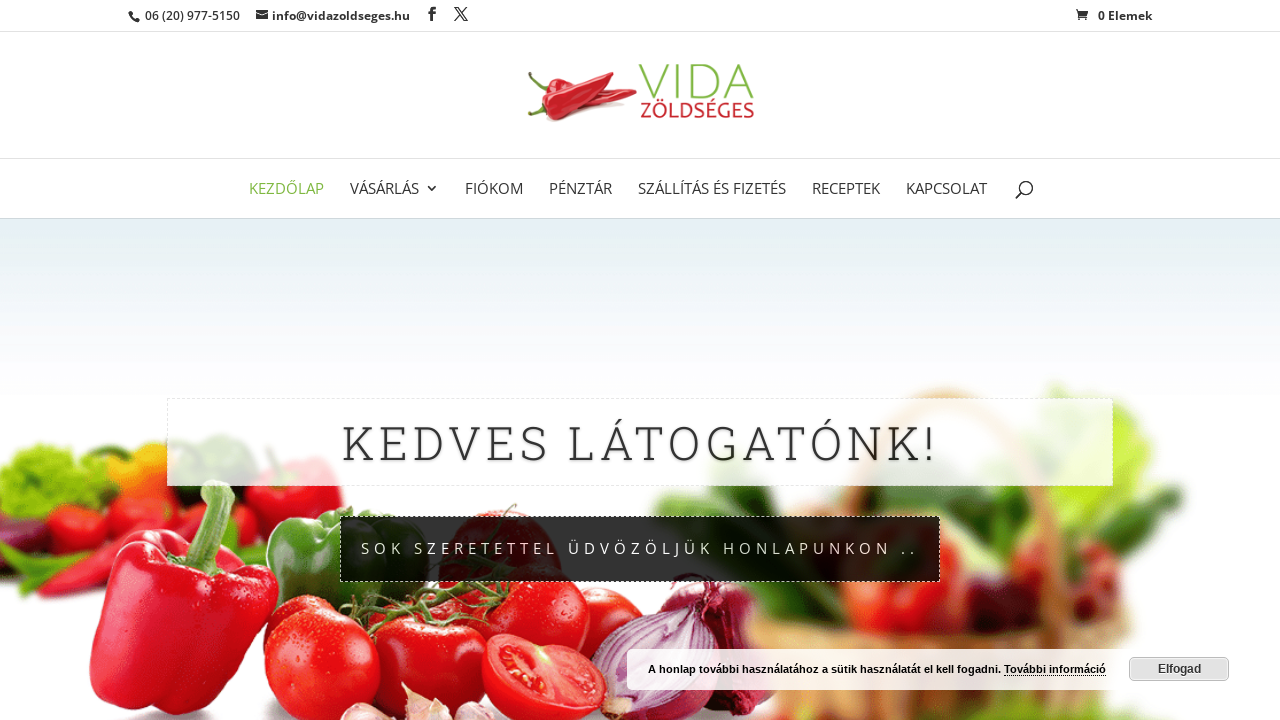

Verified that links are present on the Hungarian vegetable/gardening website
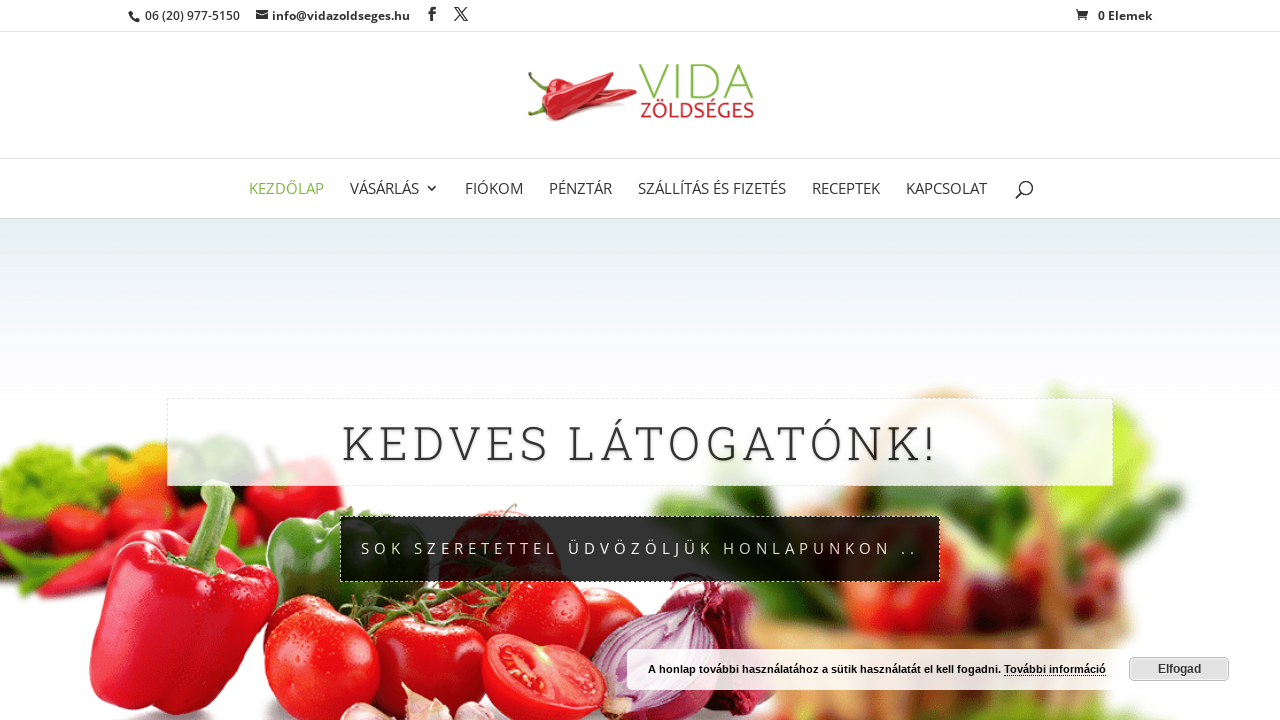

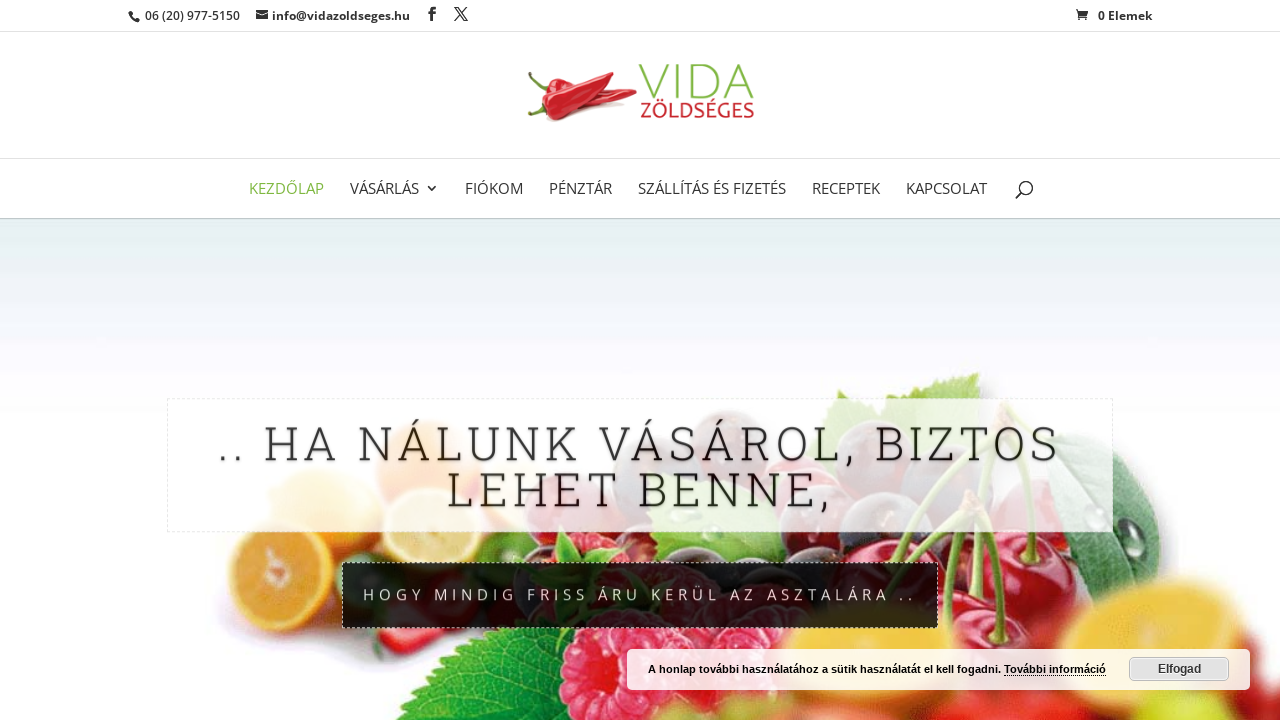